Navigates through Texas Mutual's Workers' Comp Basics pages in English, visiting the main page, "What is WC", "Costs & Benefits", and "What to Expect" pages.

Starting URL: https://www.texasmutual.com/wcbasics/

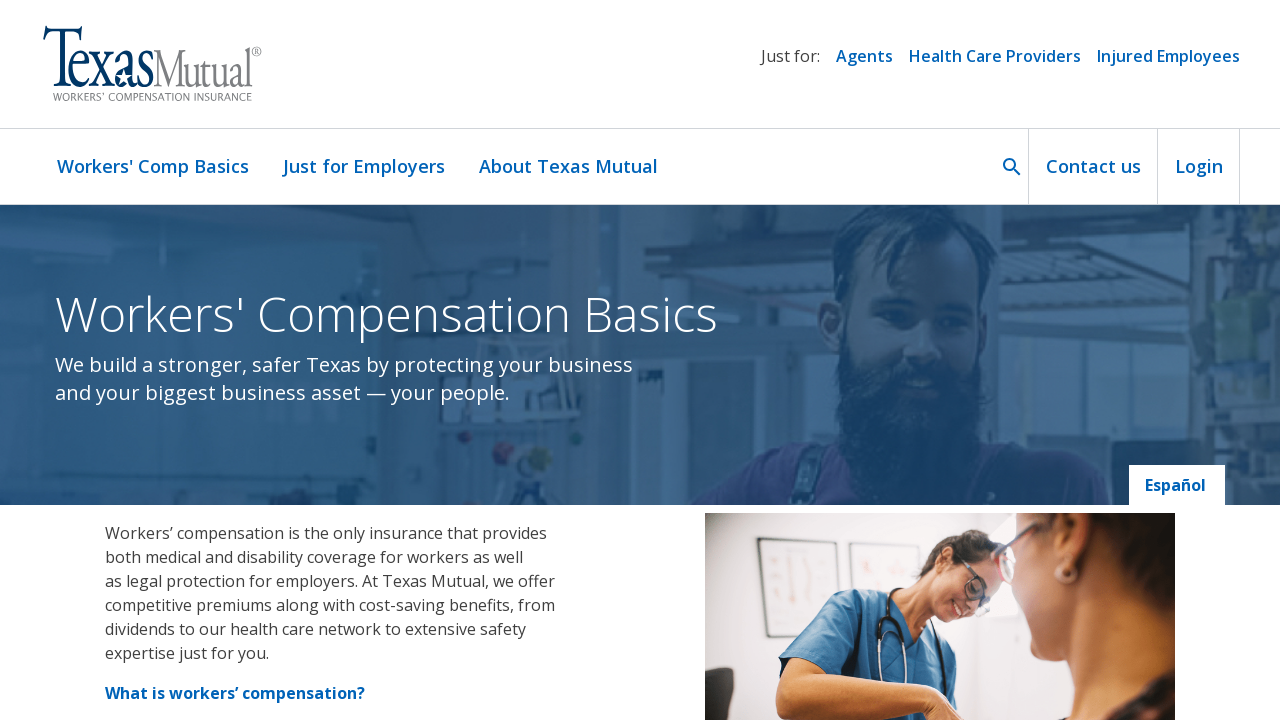

Workers' Comp Basics main page loaded
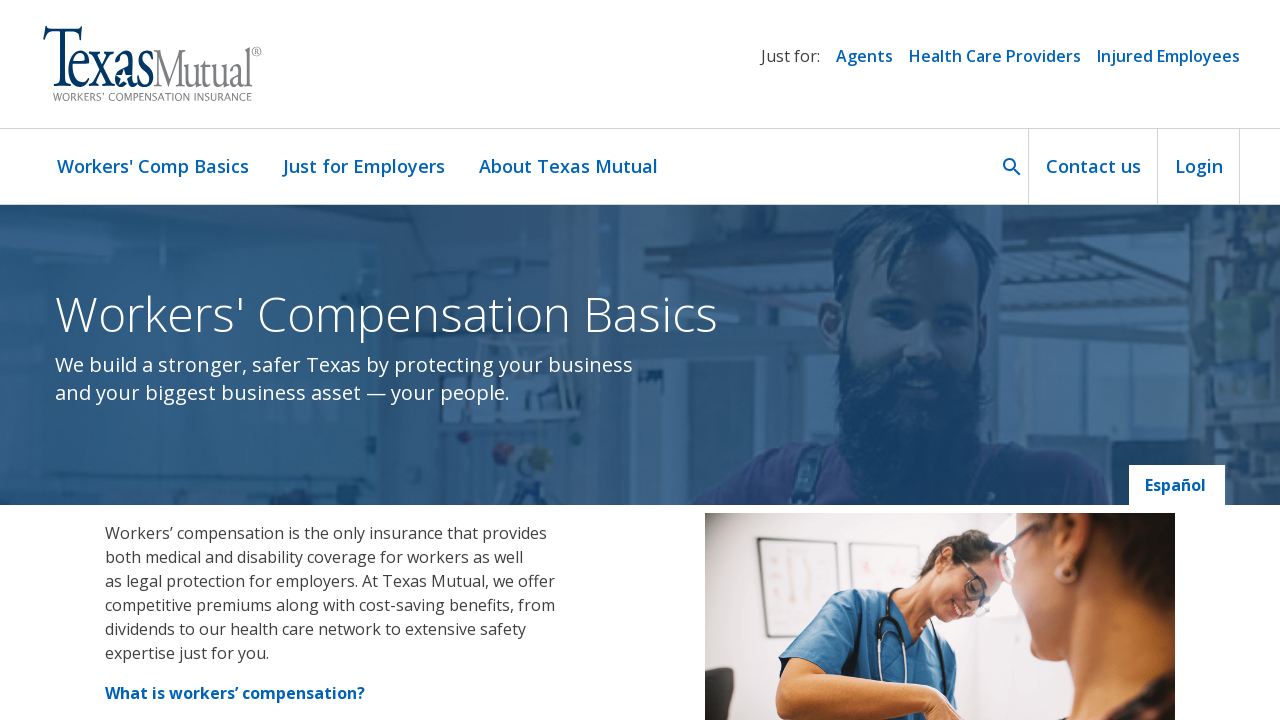

Navigated to 'What is WC' page
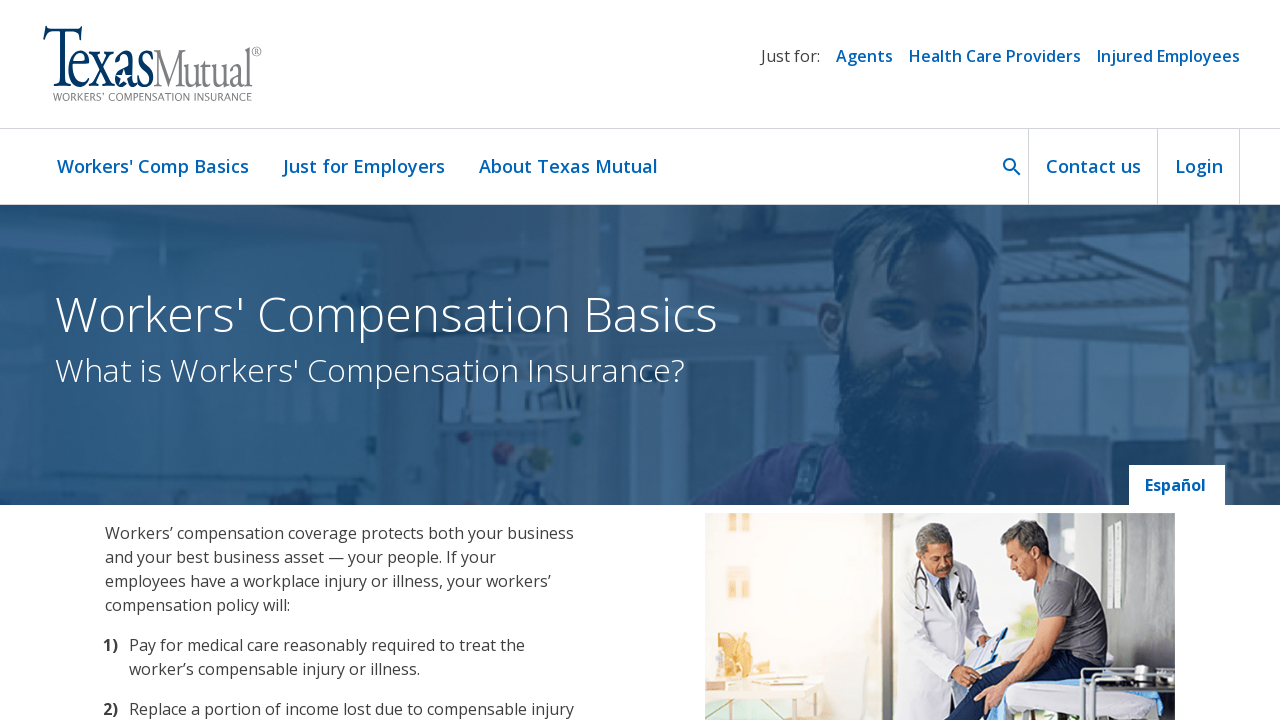

'What is WC' page loaded
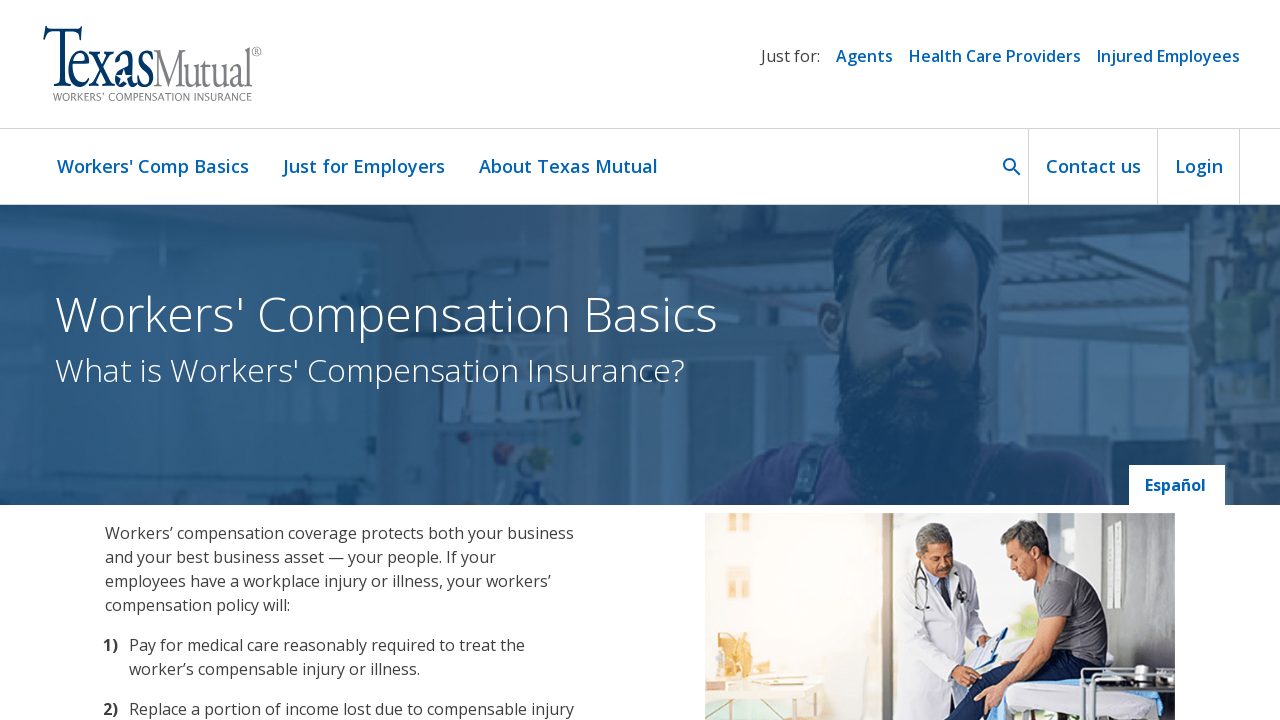

Navigated to 'Costs & Benefits' page
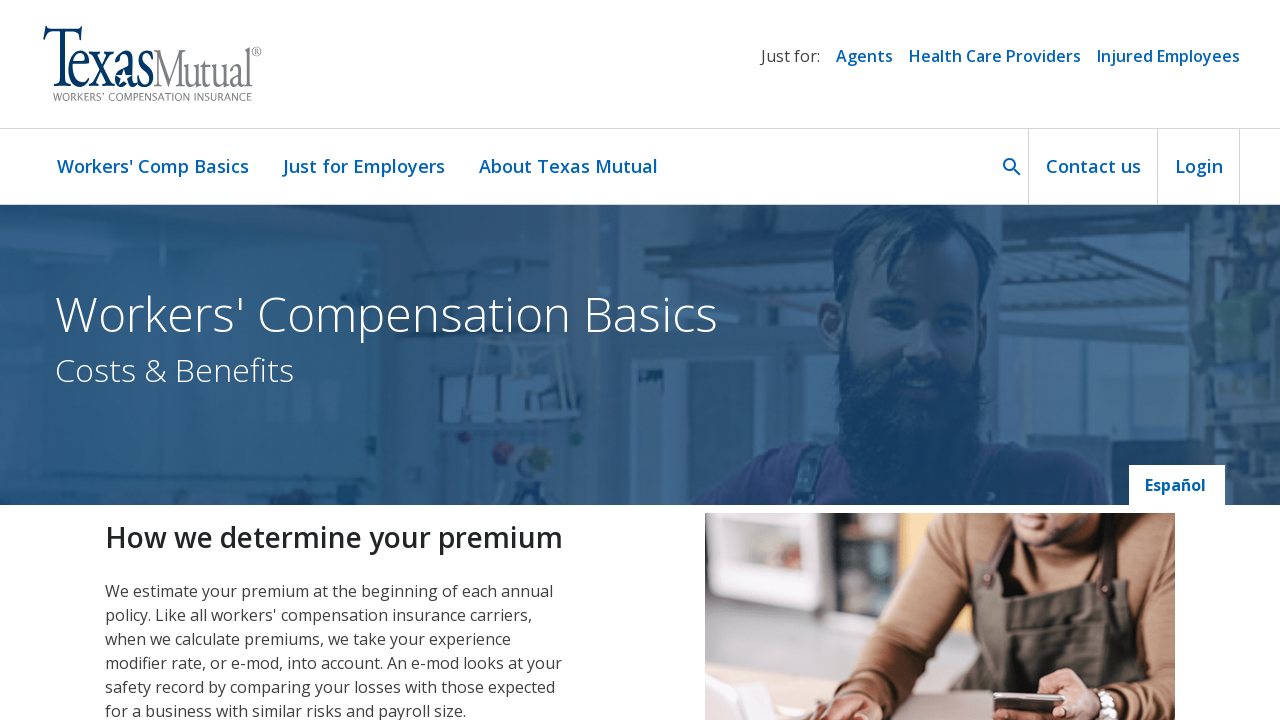

'Costs & Benefits' page loaded
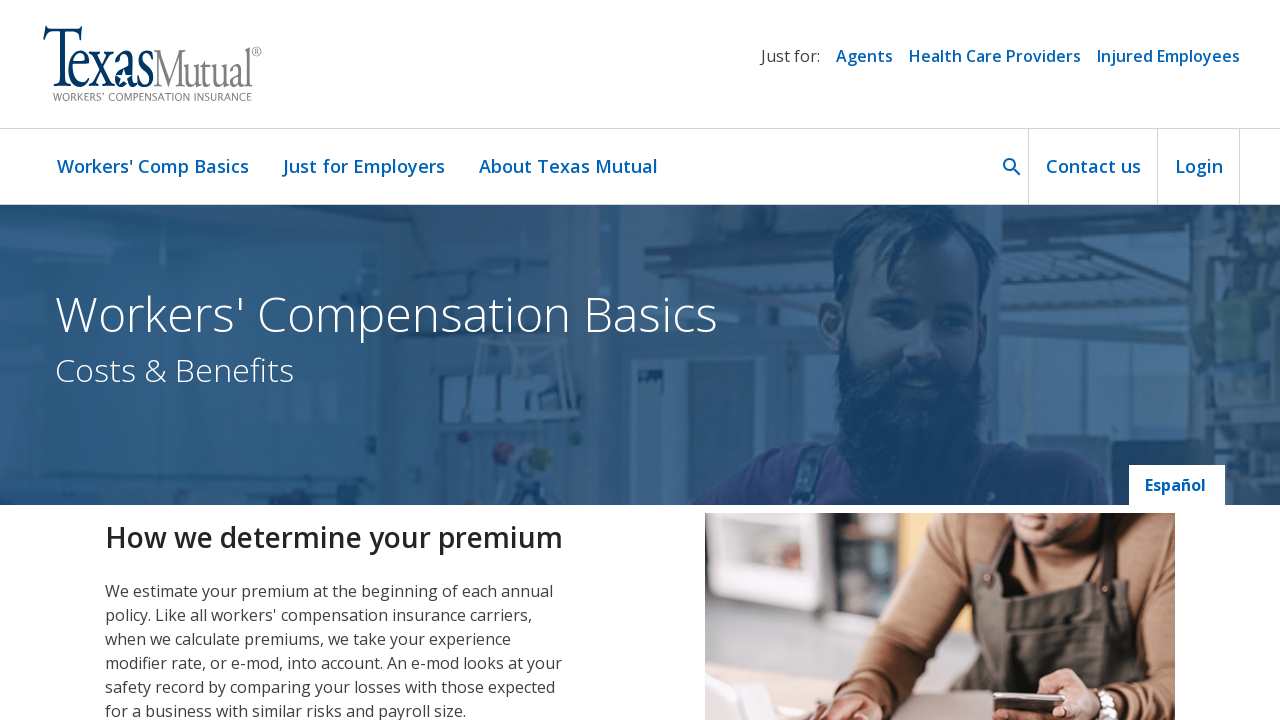

Navigated to 'What to Expect' page
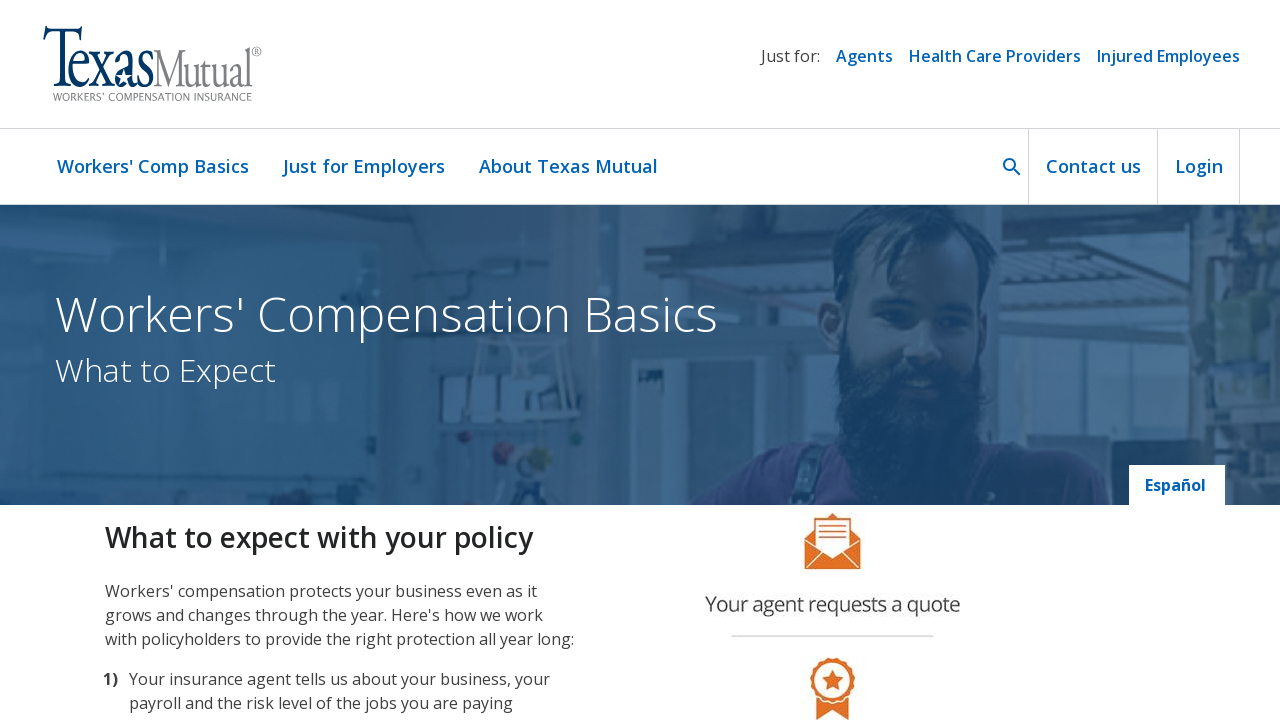

'What to Expect' page loaded
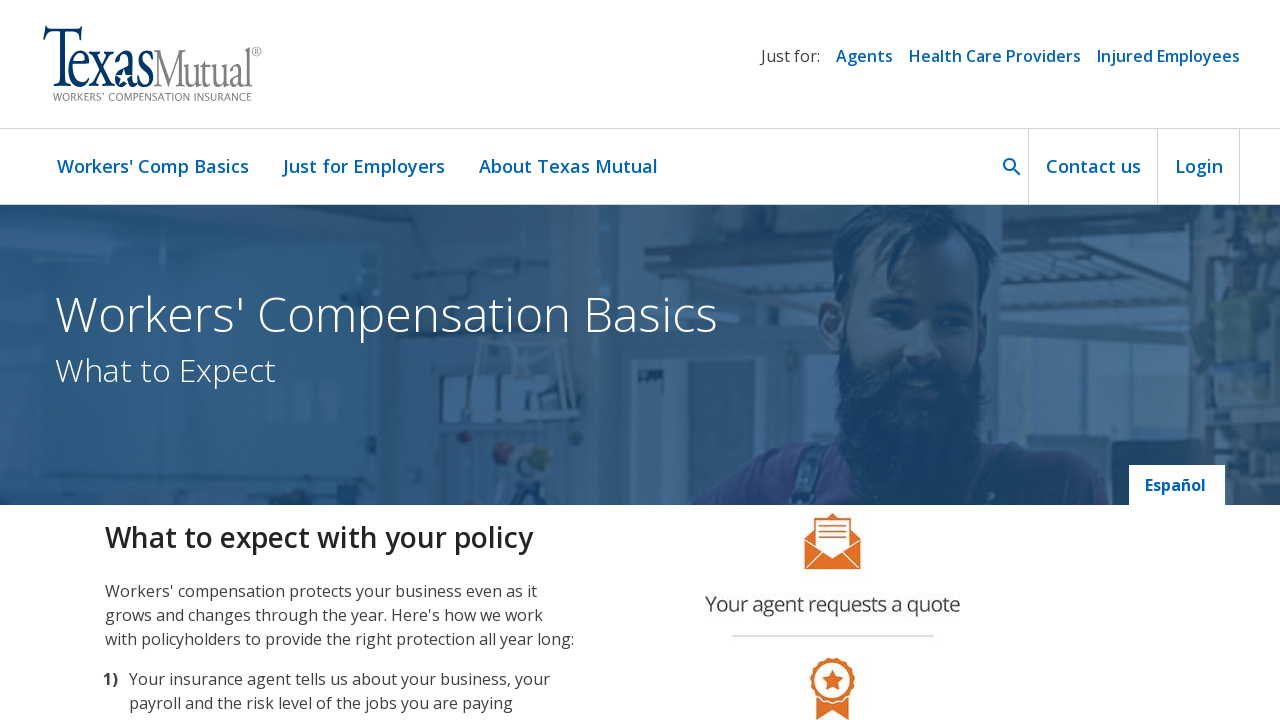

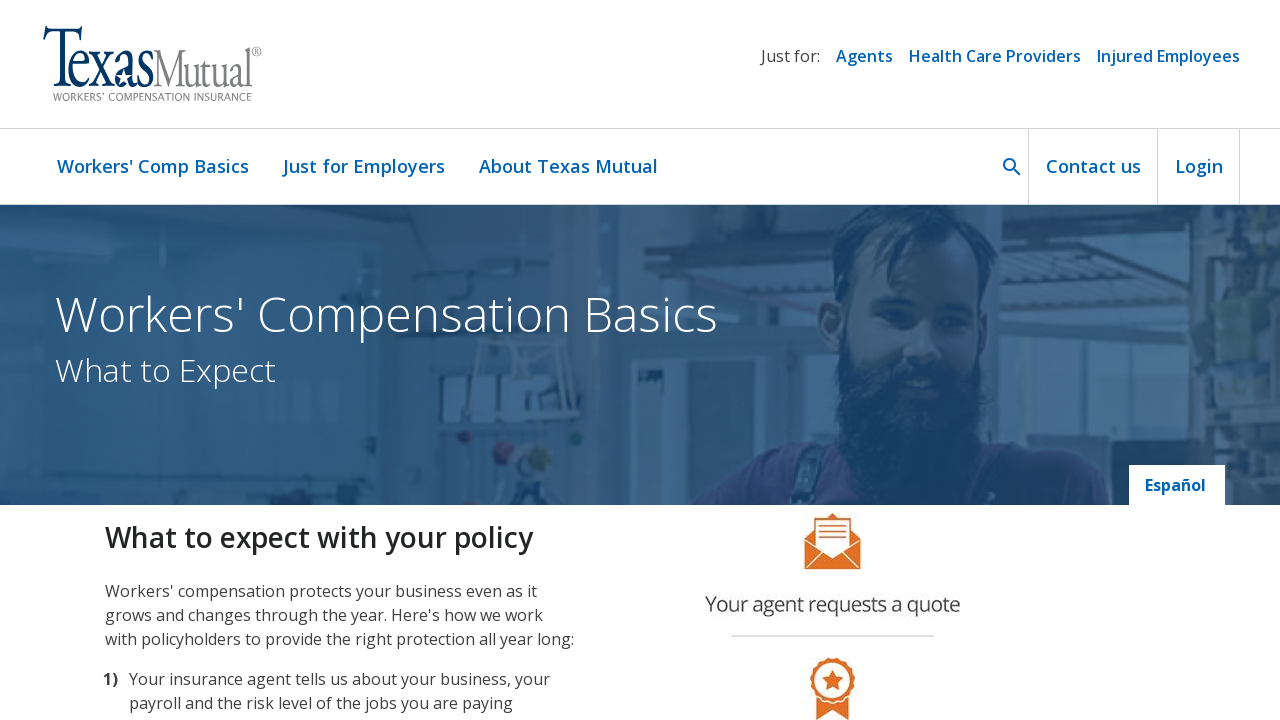